Tests that new todo items are appended to the bottom of the list and the counter shows correct count

Starting URL: https://demo.playwright.dev/todomvc

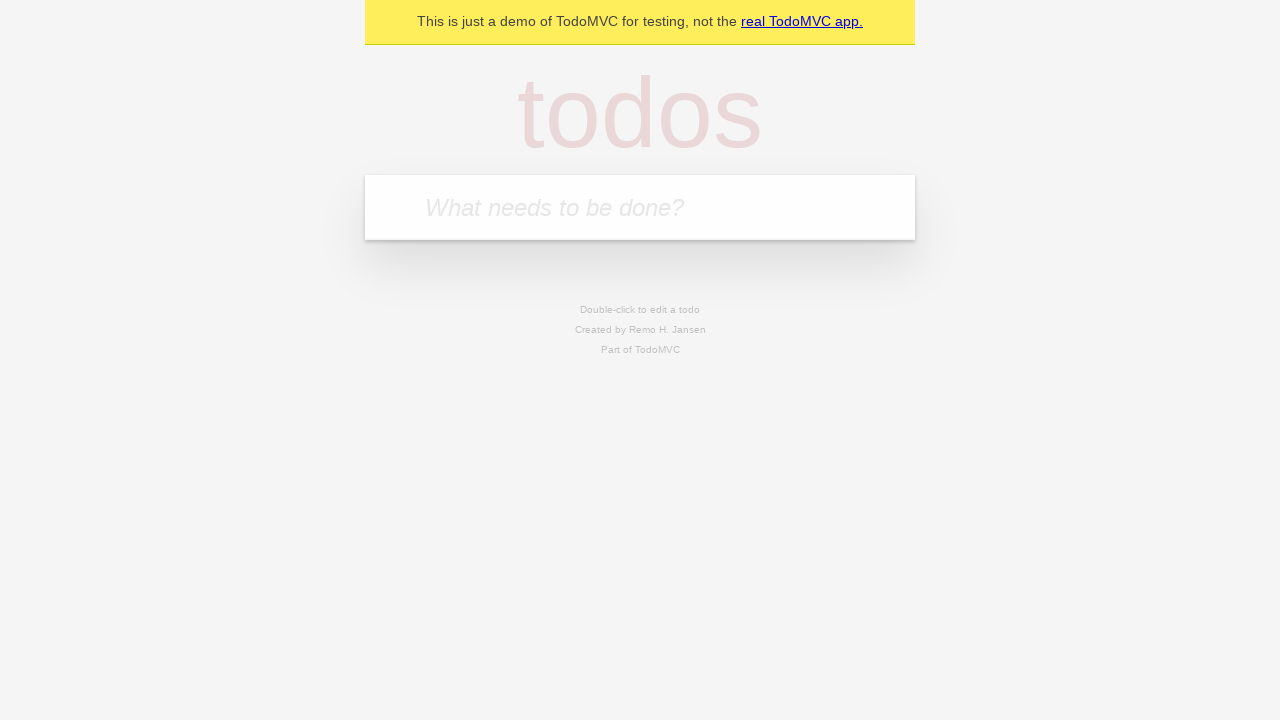

Filled todo input with 'buy some cheese' on internal:attr=[placeholder="What needs to be done?"i]
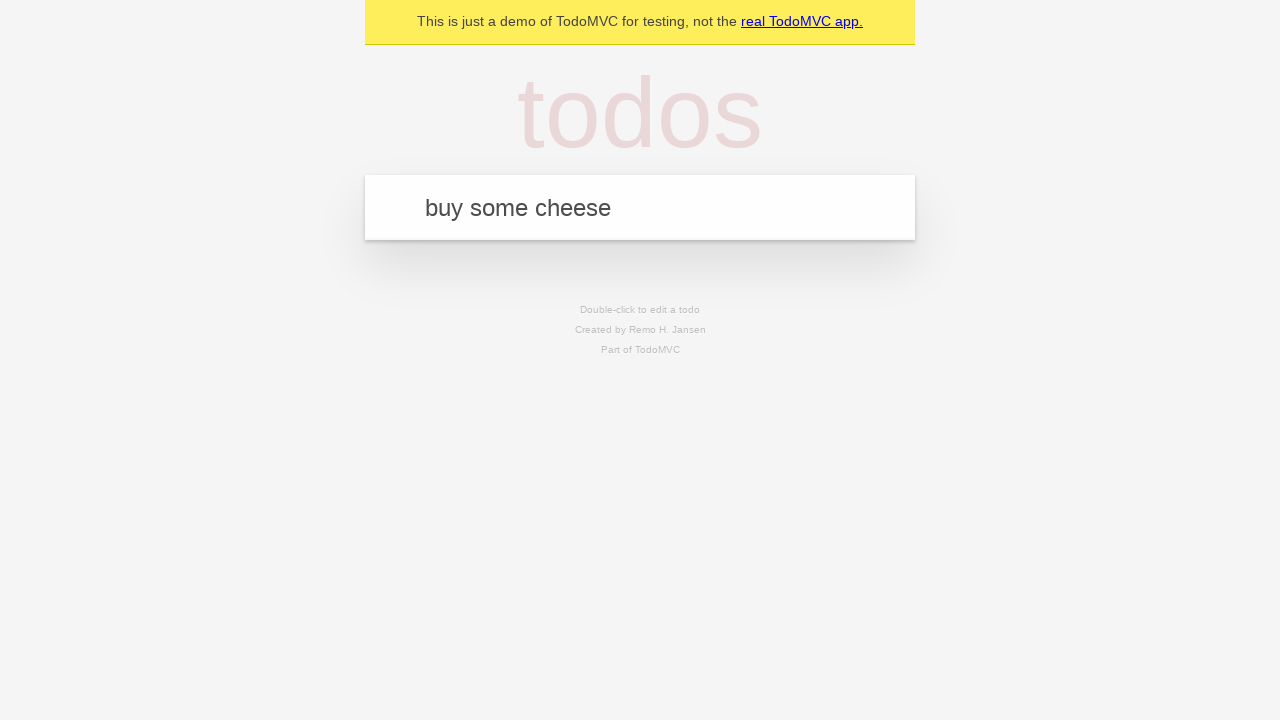

Pressed Enter to add first todo item on internal:attr=[placeholder="What needs to be done?"i]
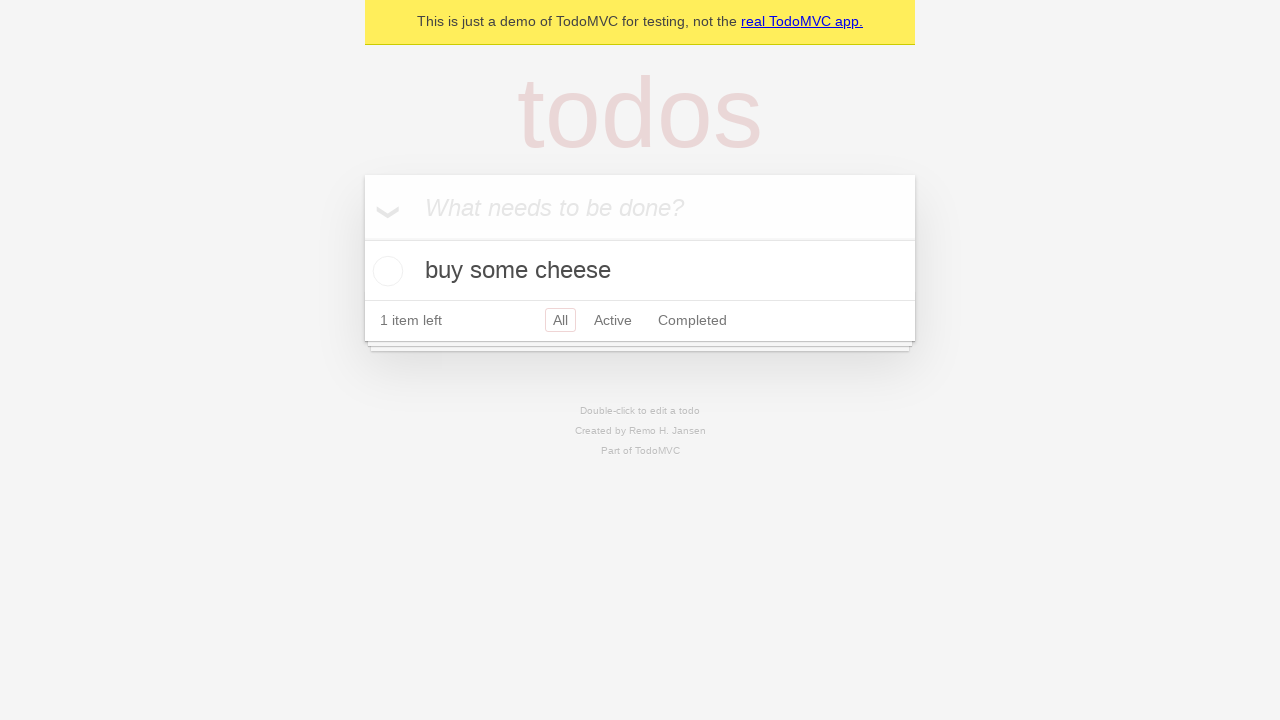

Filled todo input with 'feed the cat' on internal:attr=[placeholder="What needs to be done?"i]
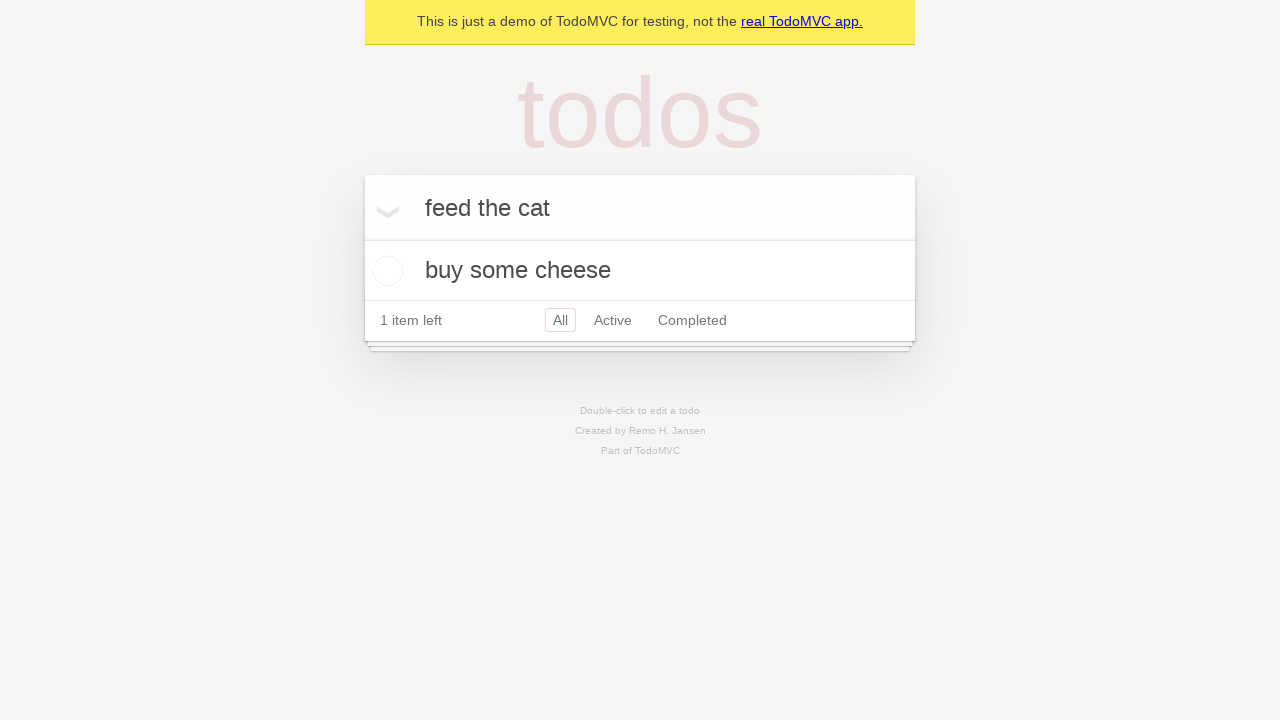

Pressed Enter to add second todo item on internal:attr=[placeholder="What needs to be done?"i]
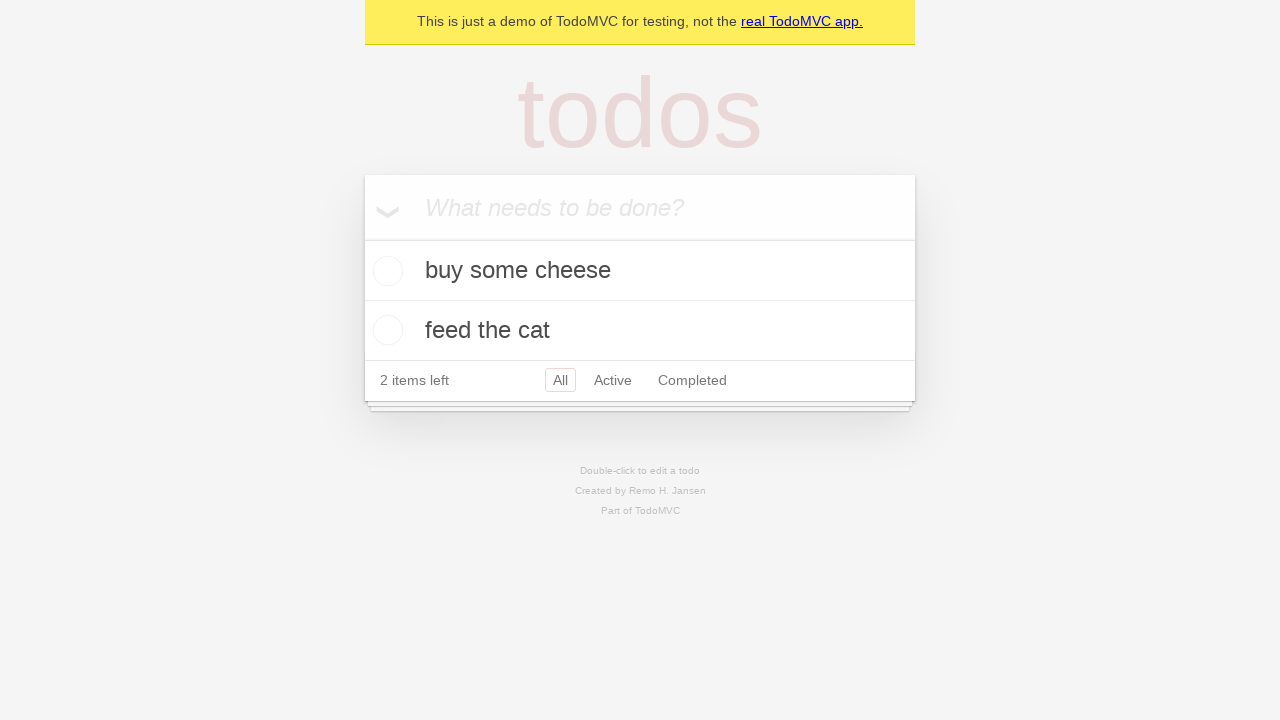

Filled todo input with 'book a doctors appointment' on internal:attr=[placeholder="What needs to be done?"i]
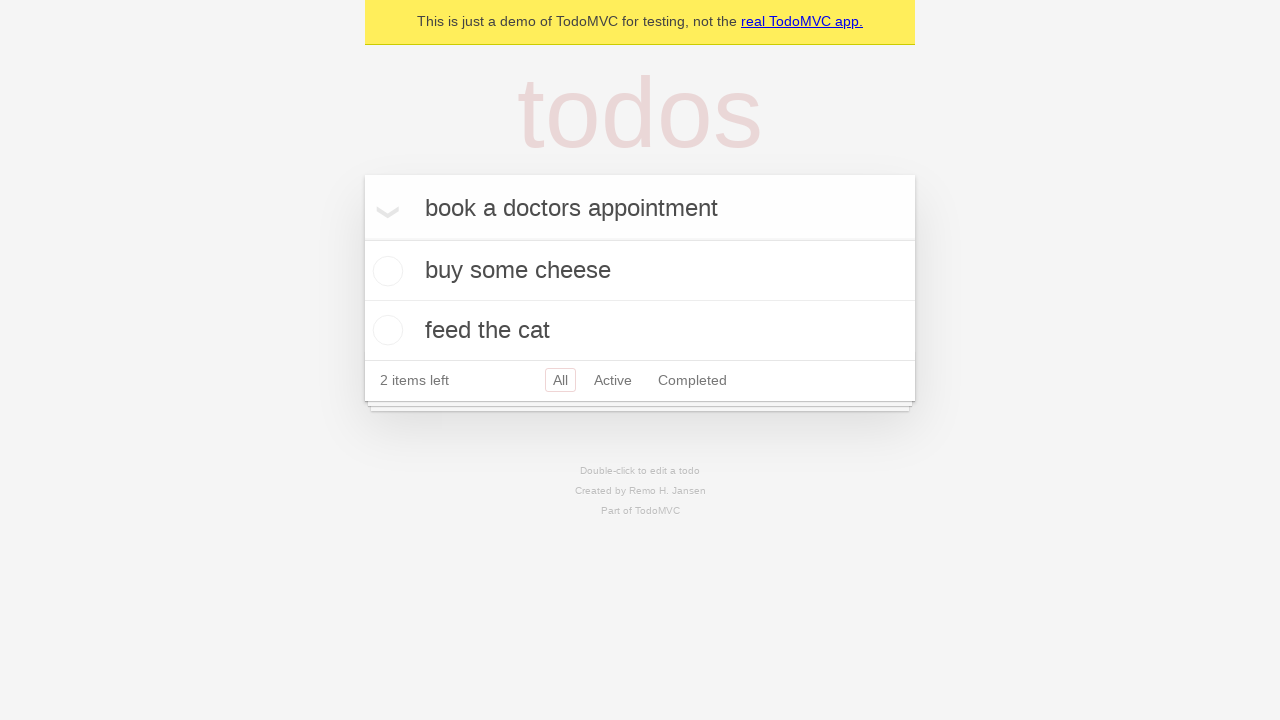

Pressed Enter to add third todo item on internal:attr=[placeholder="What needs to be done?"i]
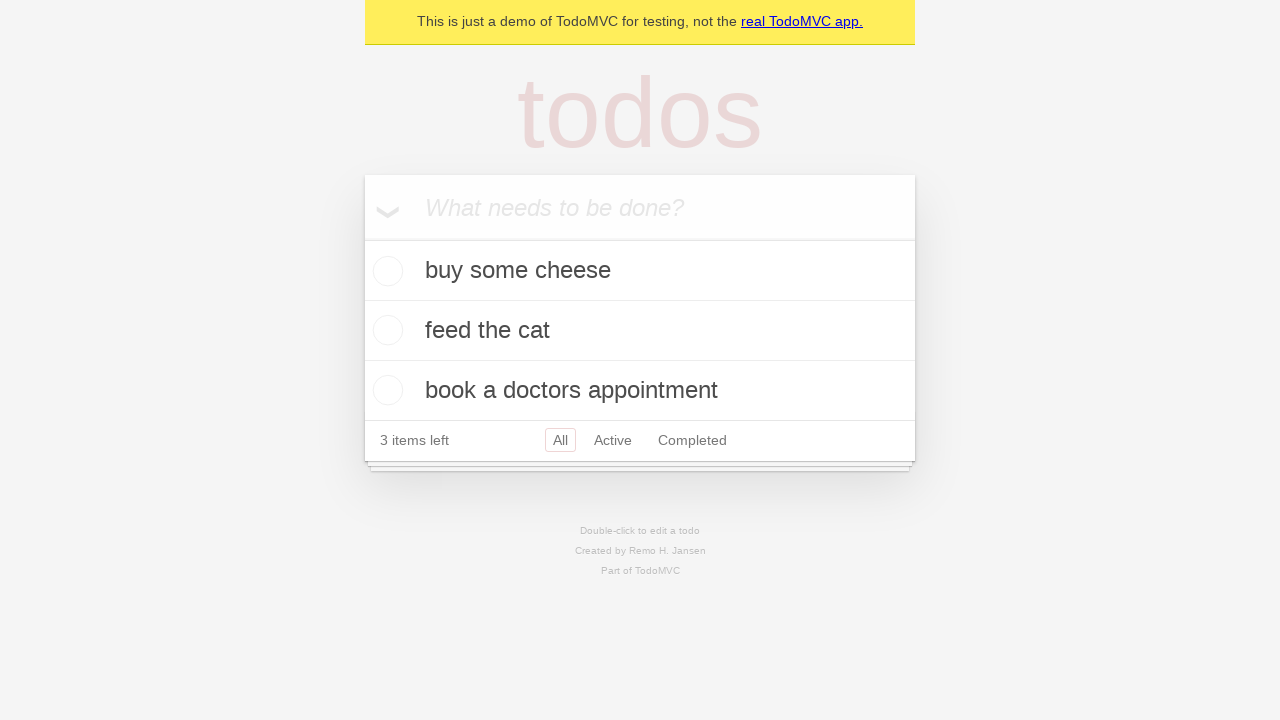

Verified that counter shows '3 items left' after adding all three todo items
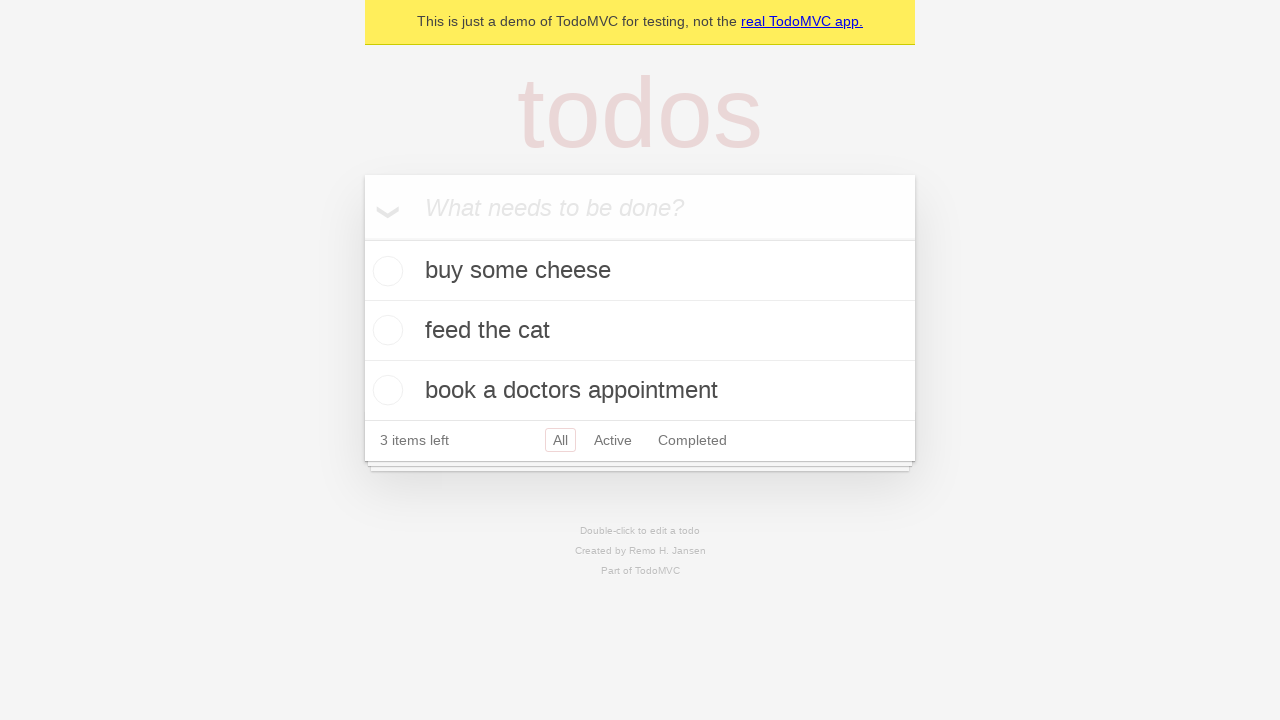

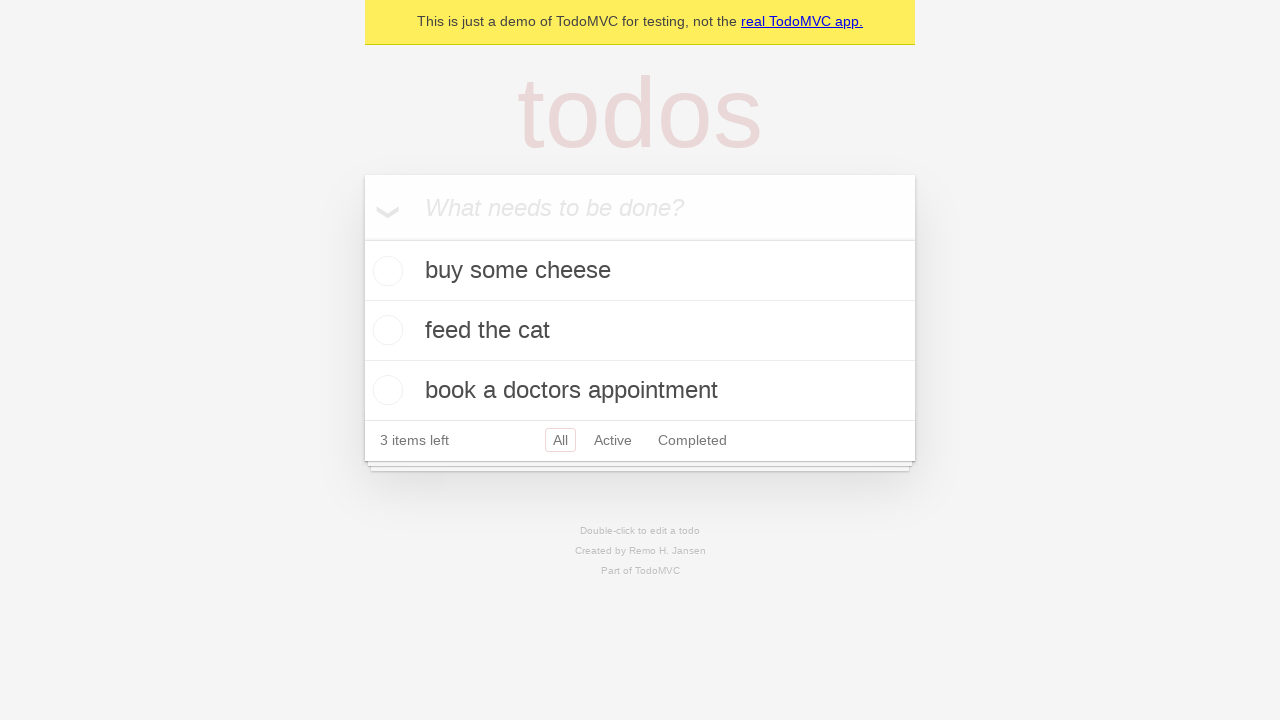